Verifies the Contact button is displayed and clicking it navigates to the contact page

Starting URL: https://ancabota09.wixsite.com/intern

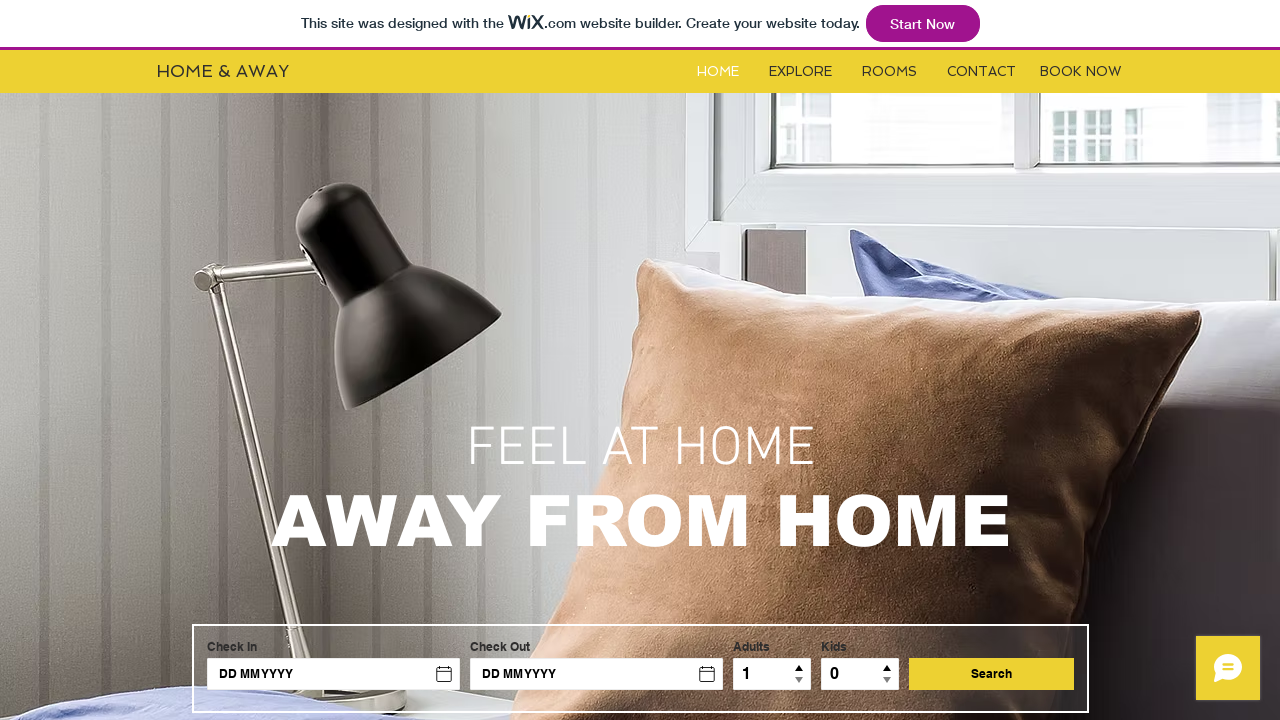

Contact button is visible and ready
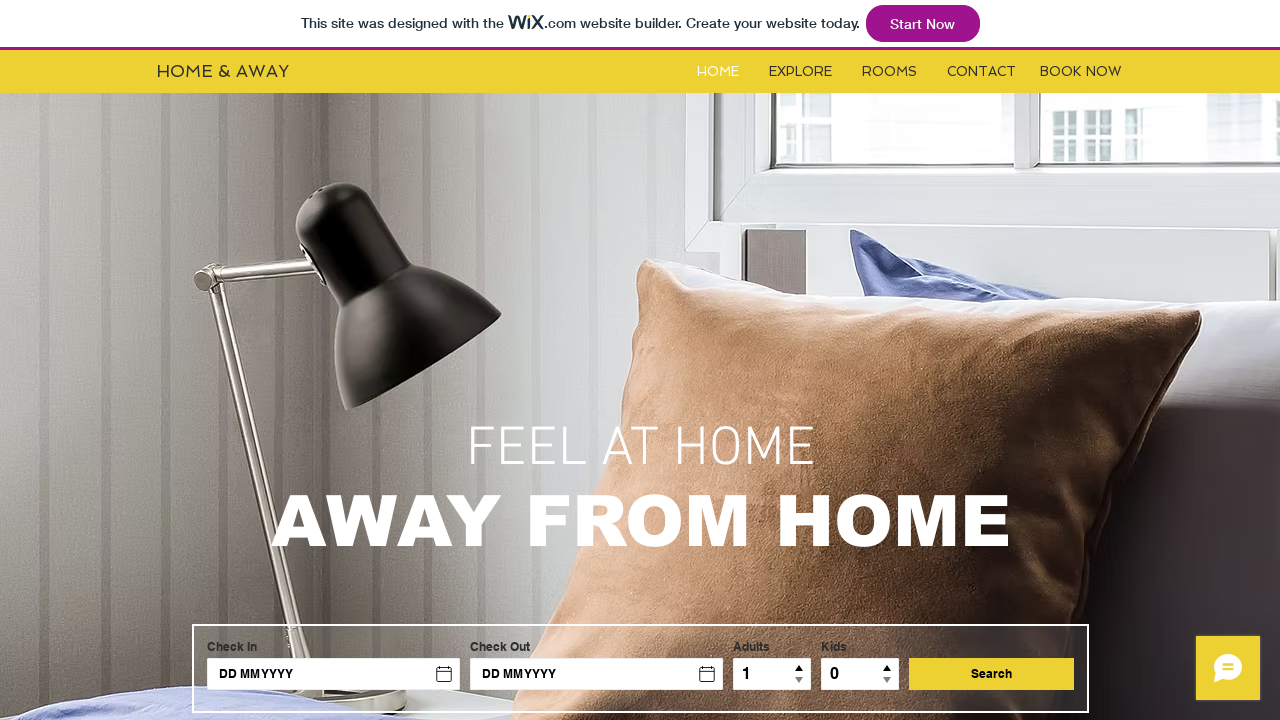

Clicked the Contact button at (982, 72) on #i6kl732v3label
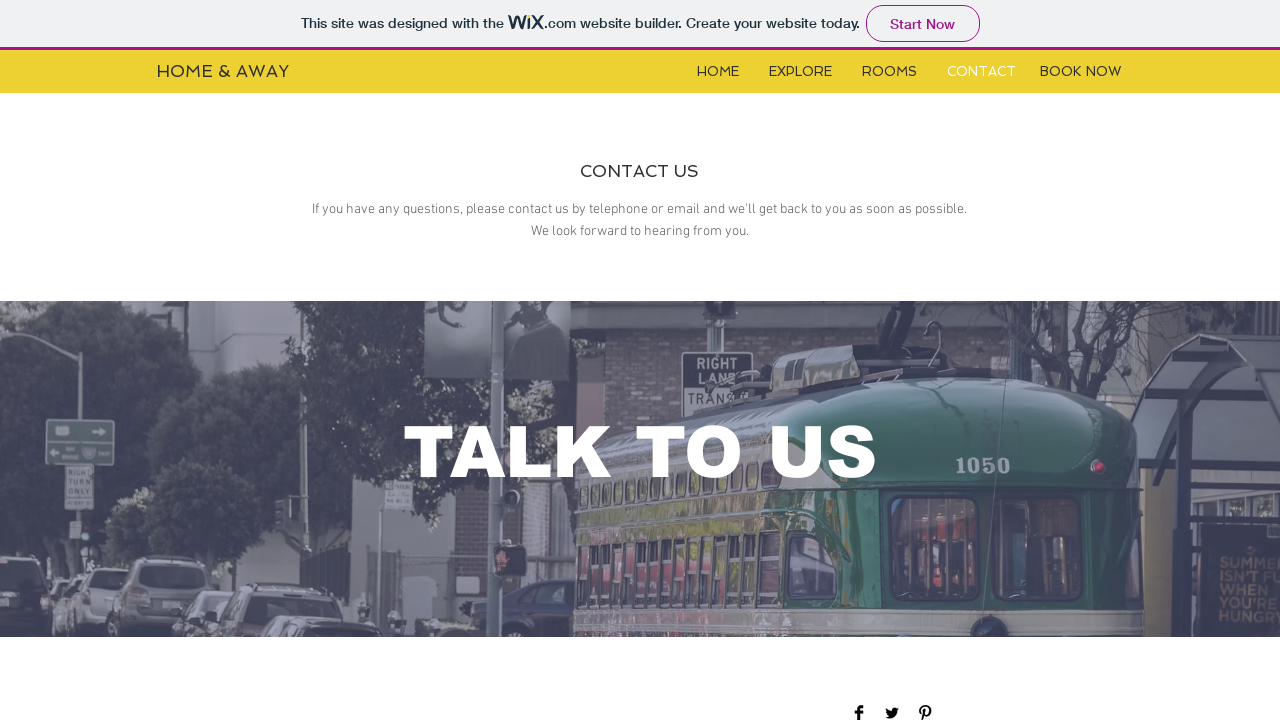

Navigation to contact page completed successfully
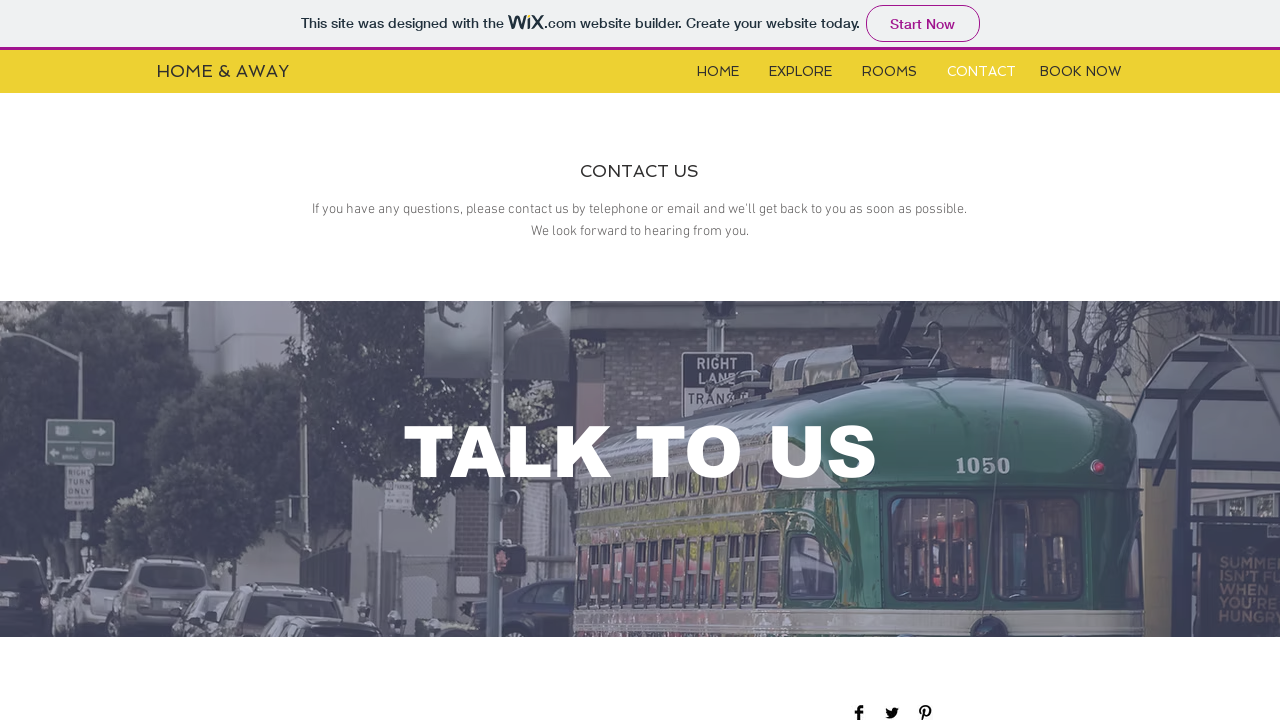

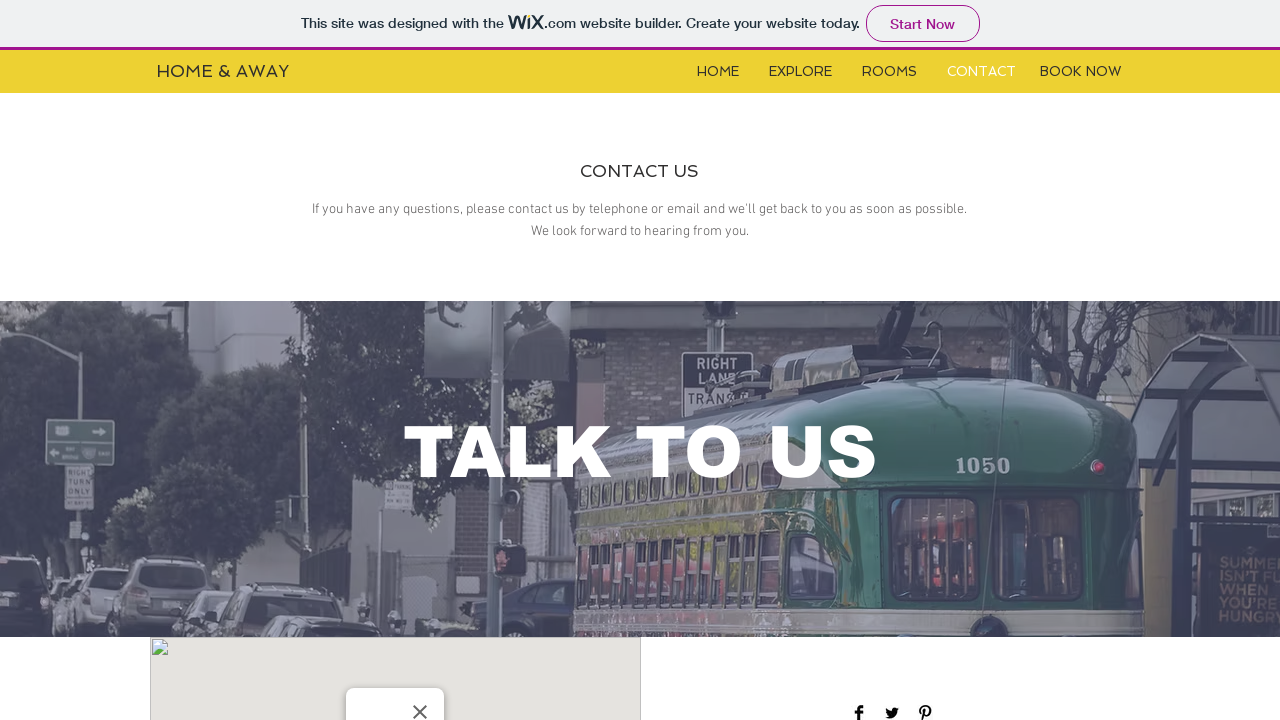